Tests radio button functionality by checking its display status, enabled state, and selecting the female radio button option

Starting URL: http://syntaxprojects.com/basic-radiobutton-demo.php

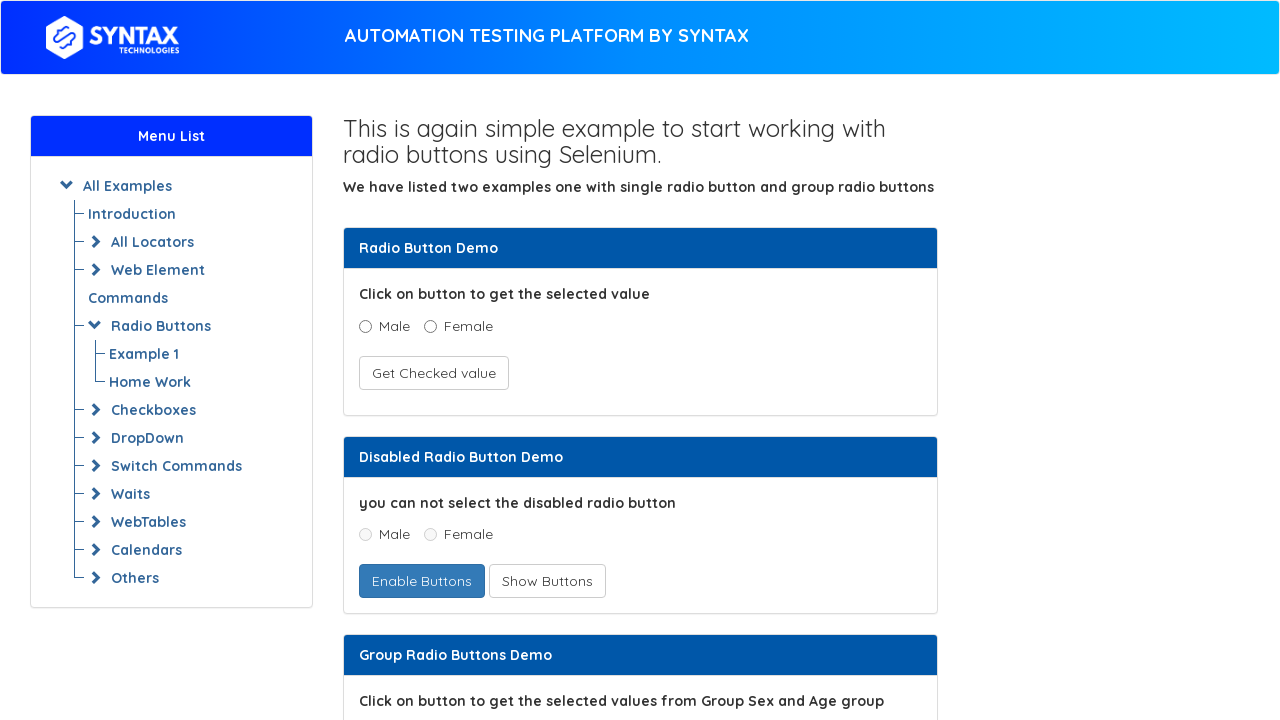

Located the female radio button element
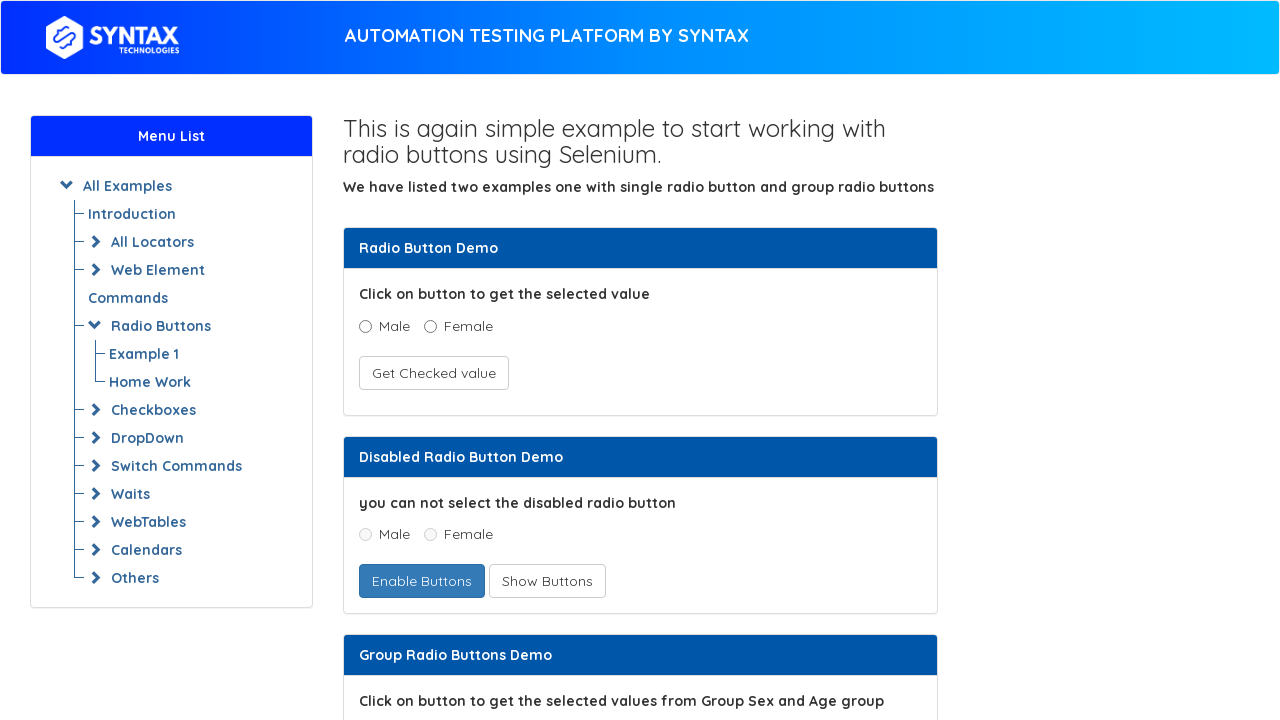

Checked if radio button is displayed: True
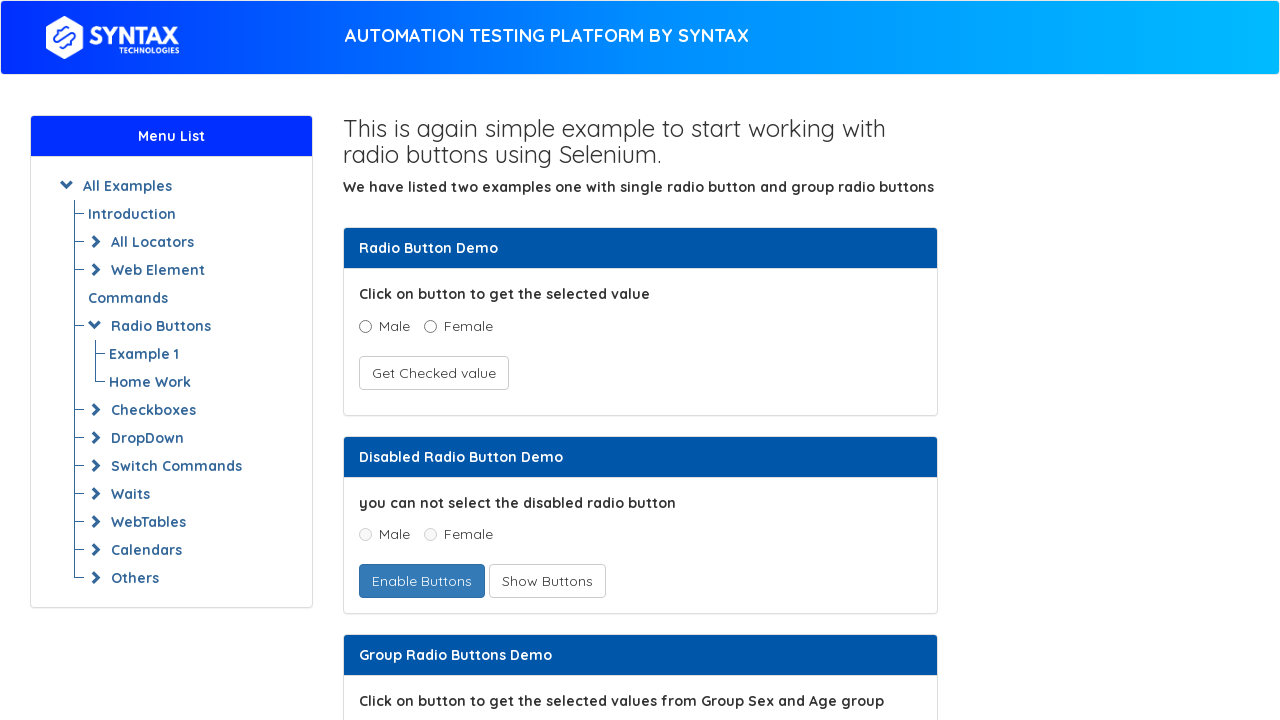

Checked if radio button is enabled: True
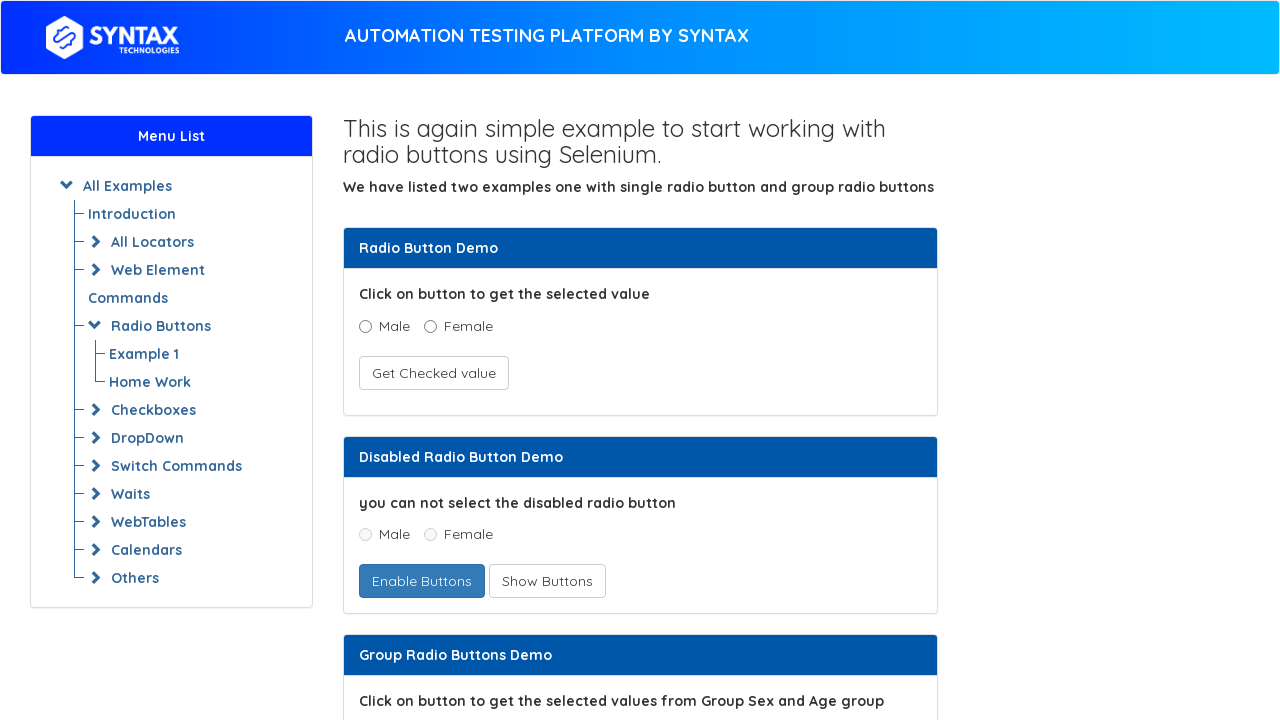

Checked if radio button is selected: False
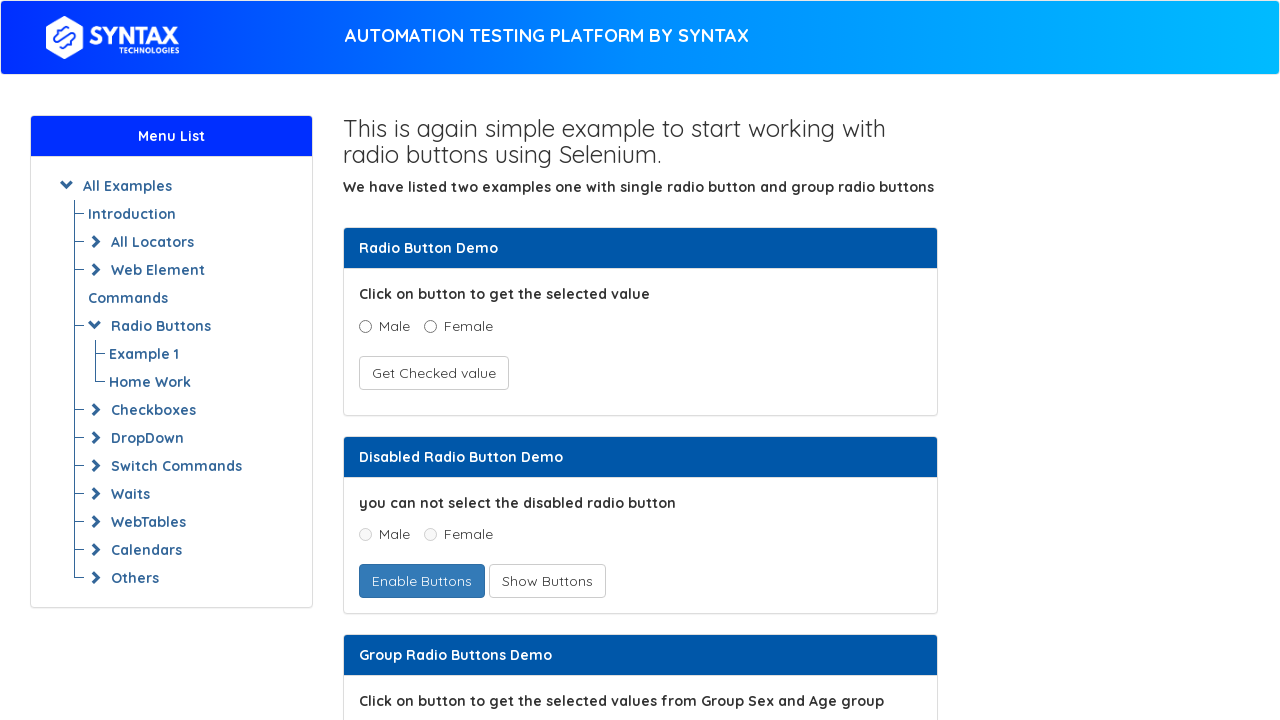

Clicked the female radio button at (430, 326) on xpath=//input[@value='Female'][@name='optradio']
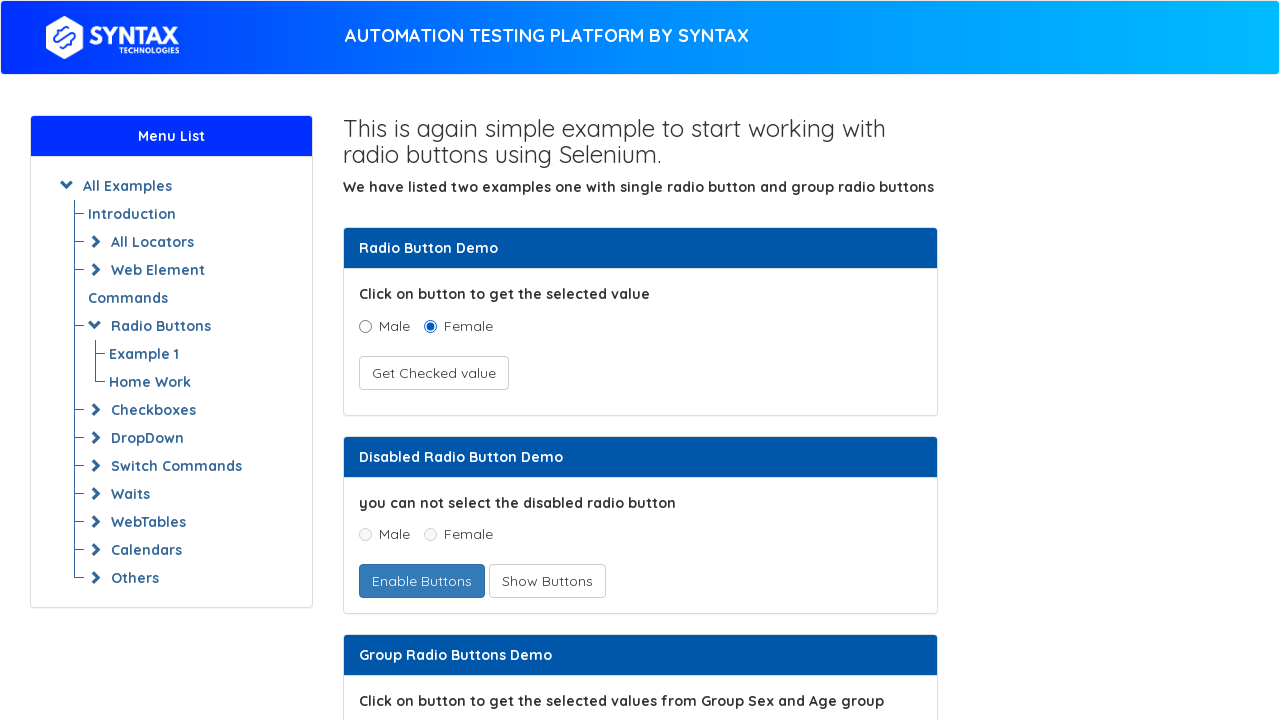

Verified radio button selection status after clicking: True
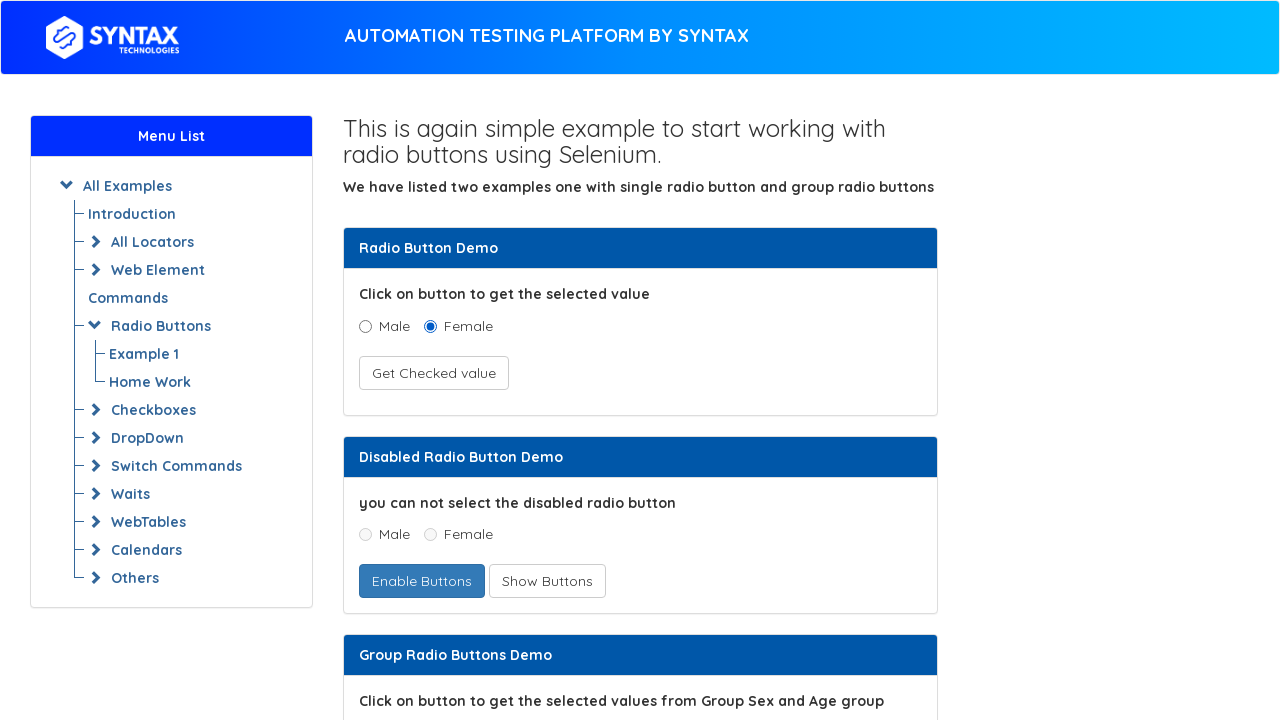

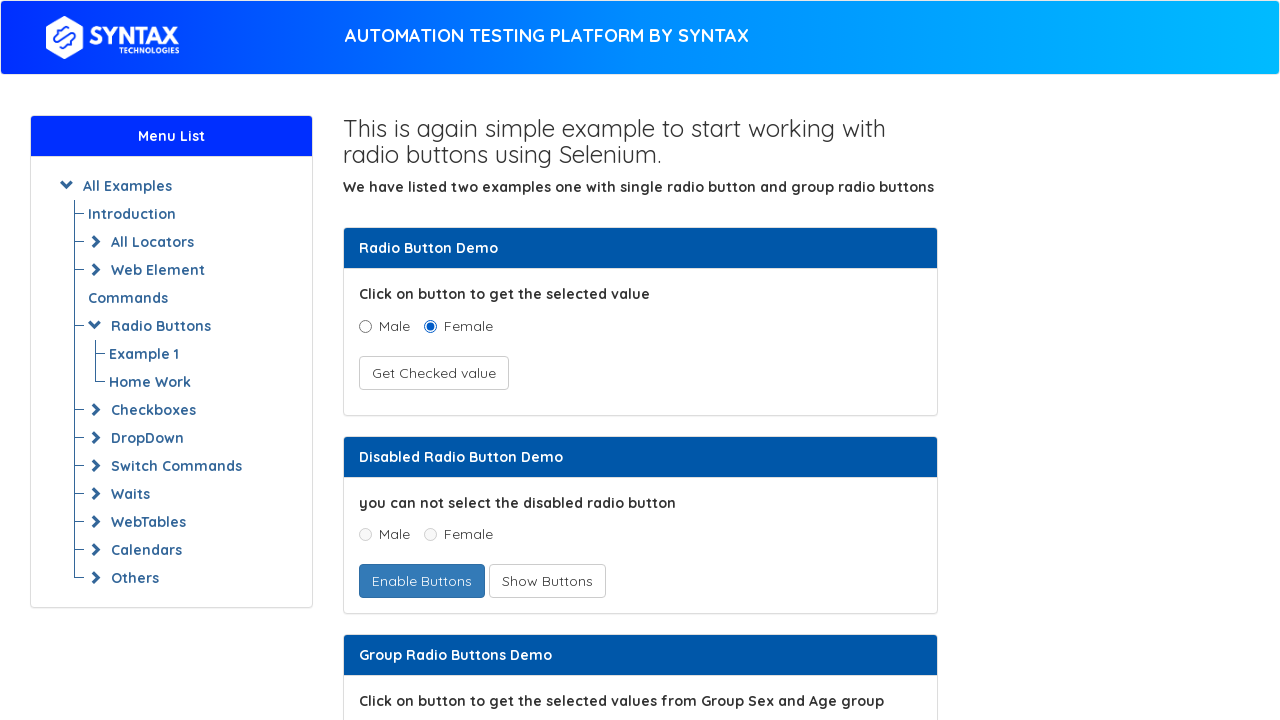